Tests search functionality on testotomasyonu.com by searching for "phone", clicking on the first product result, and verifying that the product is in stock.

Starting URL: https://www.testotomasyonu.com

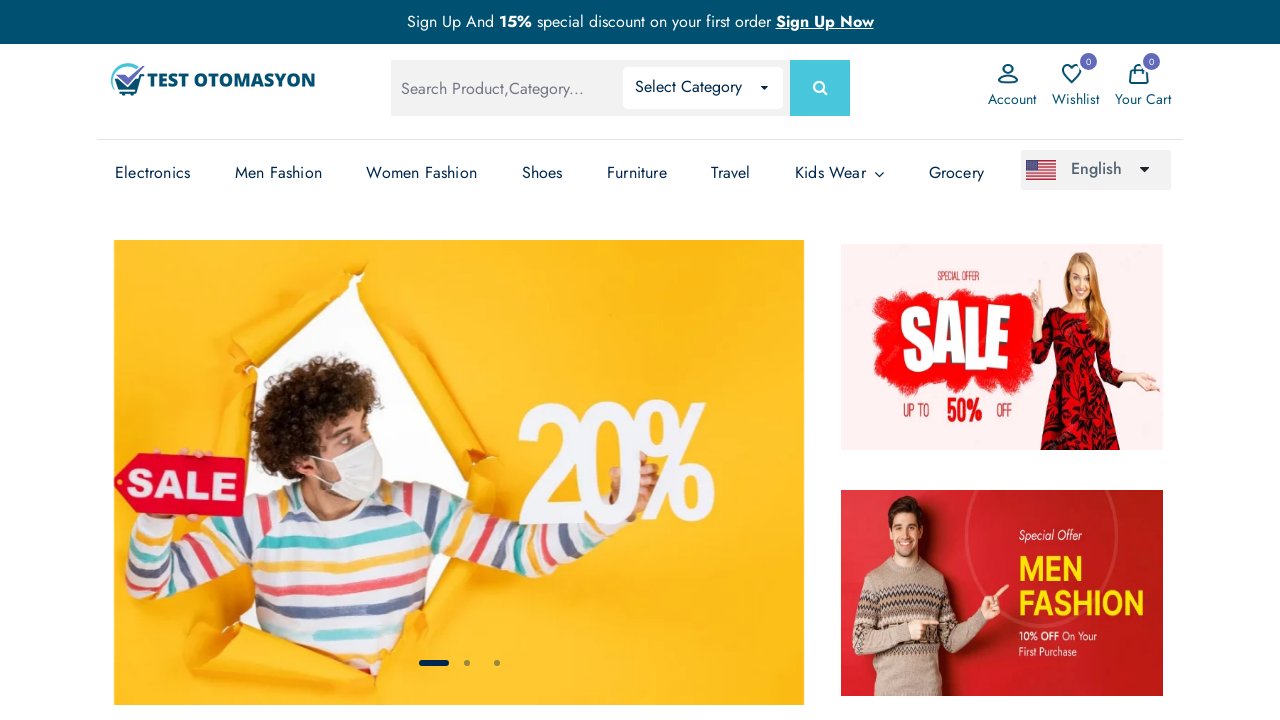

Filled search input with 'phone' on input.search-input
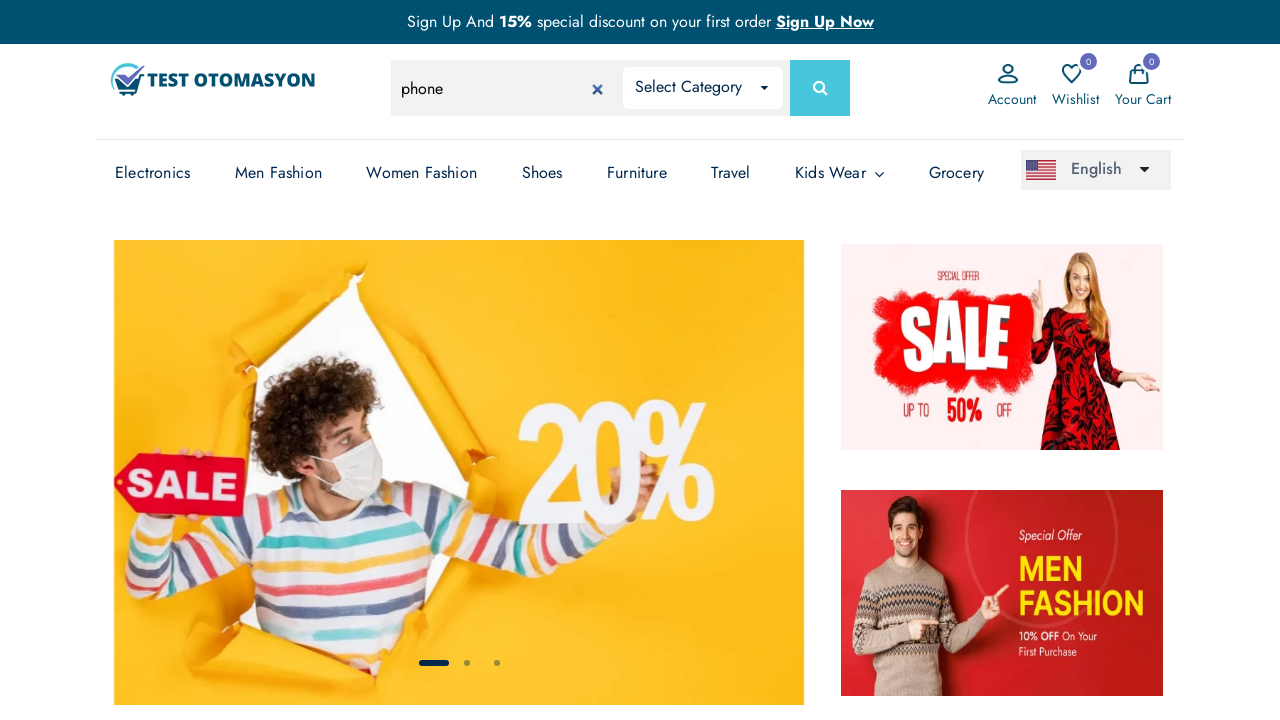

Pressed Enter to submit search query on input.search-input
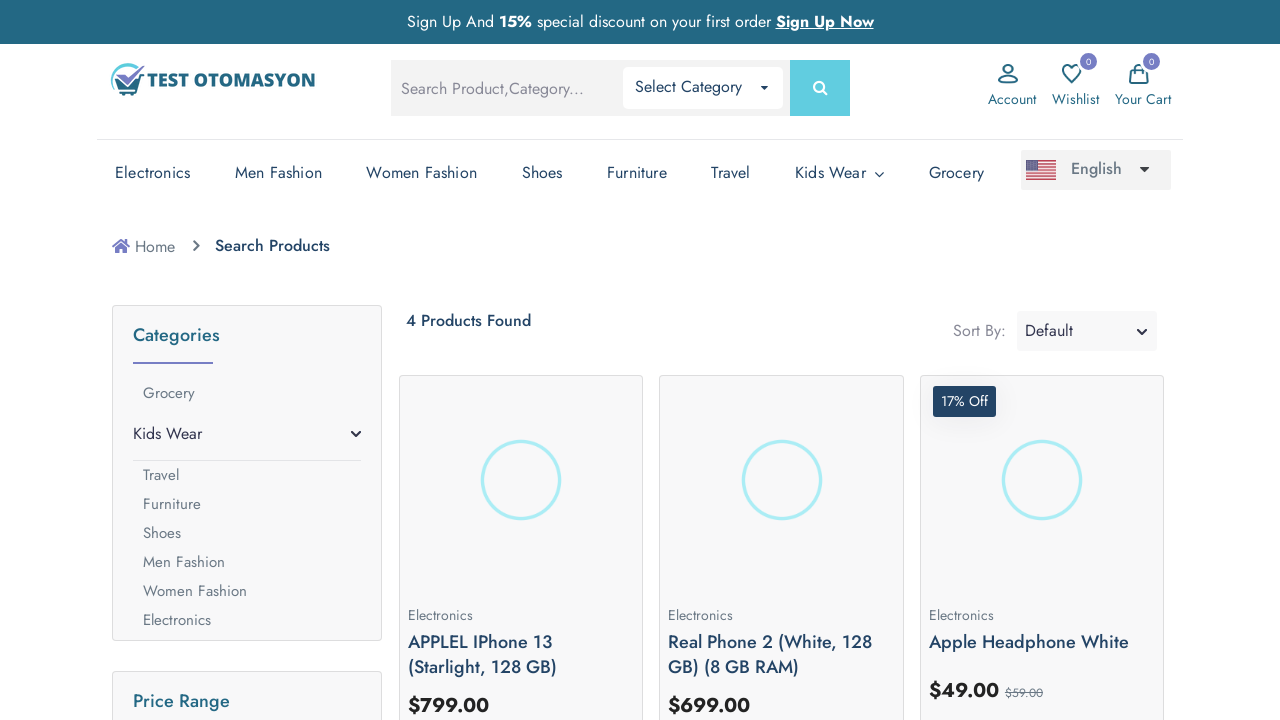

Search results loaded - product count text visible
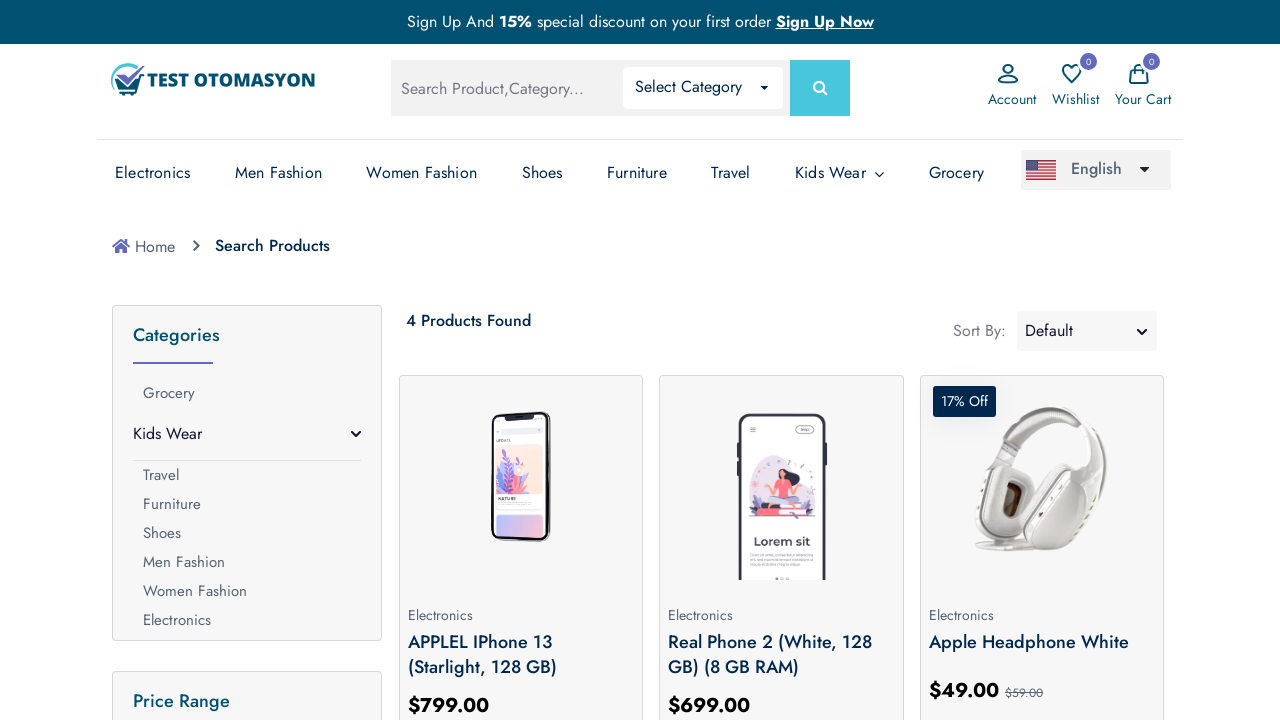

Clicked on the first product in search results at (521, 540) on div.product-box.my-2.py-1 >> nth=0
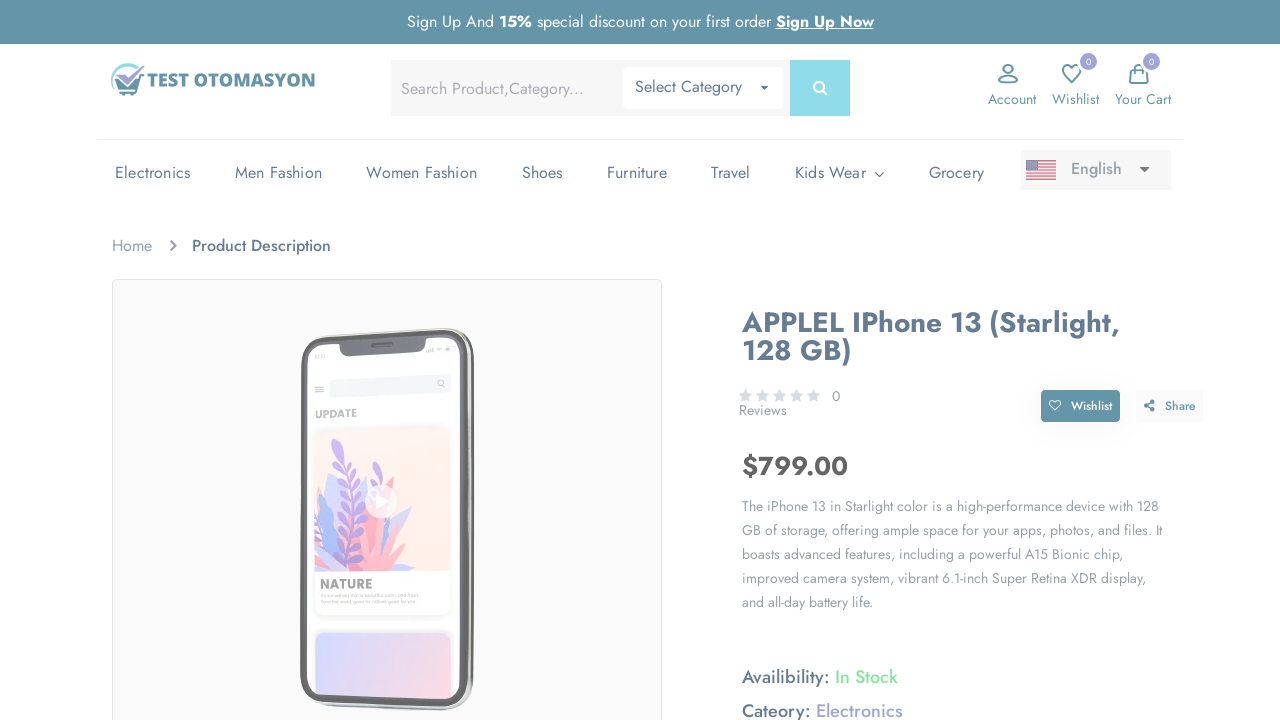

Product details page loaded - stock information visible
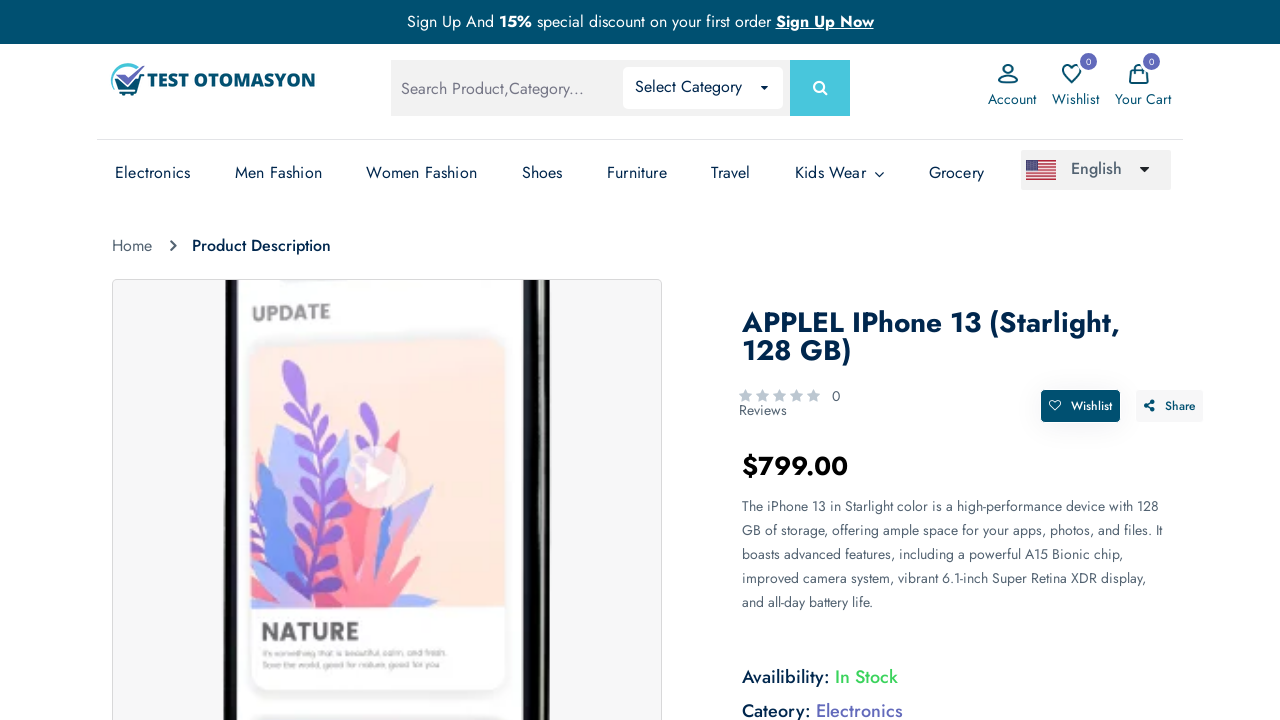

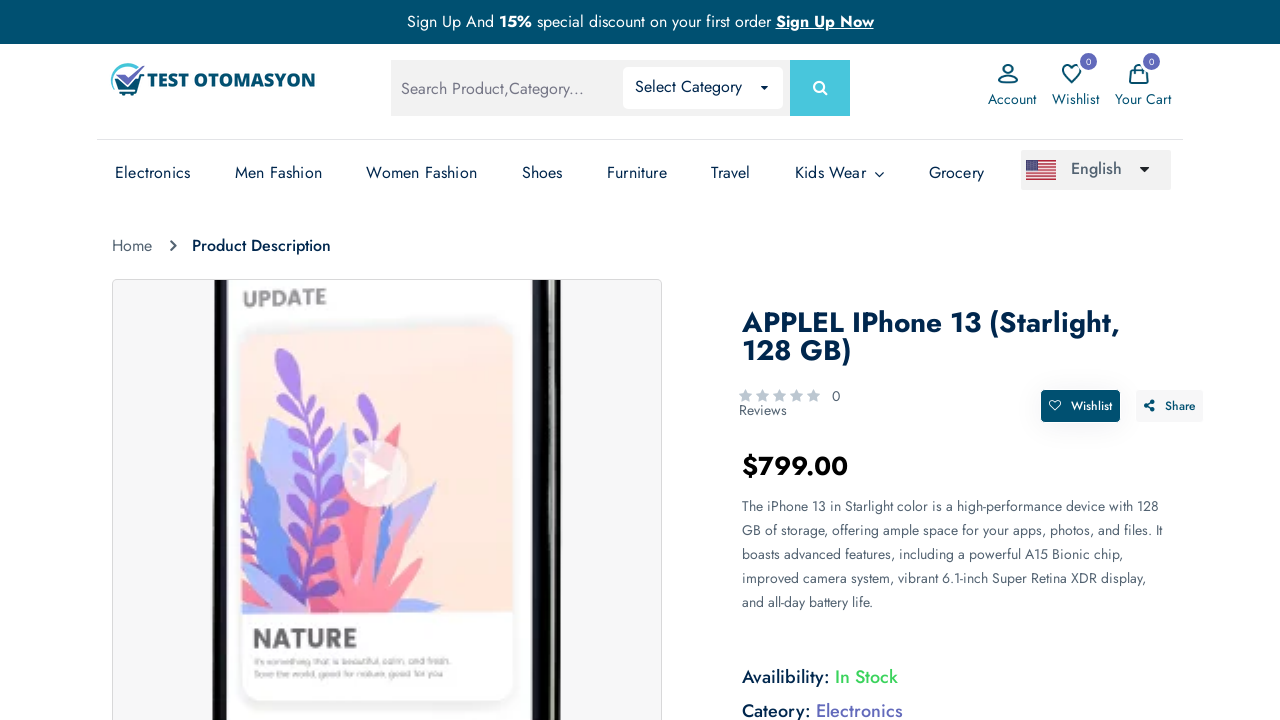